Tests clicking a button with a dynamic ID on the UI Testing Playground. The script clicks the blue primary button and then clicks on the container area, repeating this action three additional times to verify the button can be found reliably despite having a dynamic ID.

Starting URL: http://uitestingplayground.com/dynamicid/

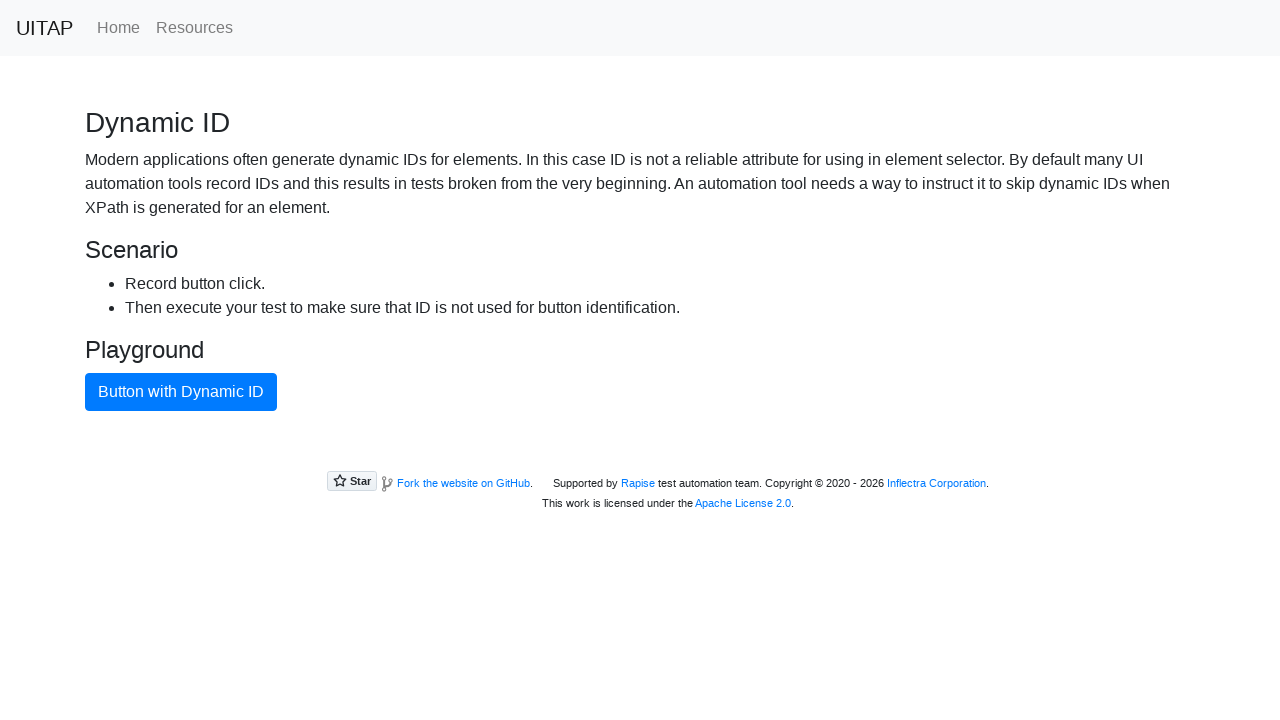

Clicked the blue primary button with dynamic ID at (181, 392) on button.btn.btn-primary
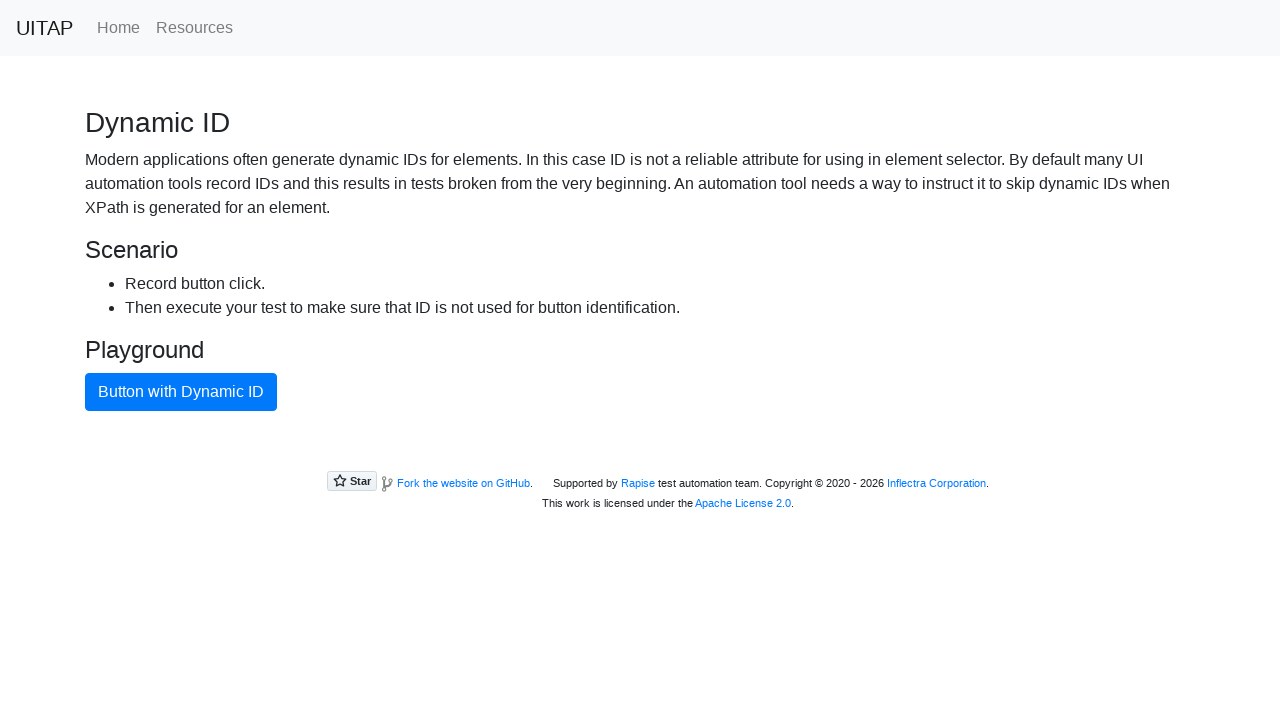

Clicked on the container area at (640, 259) on div.container
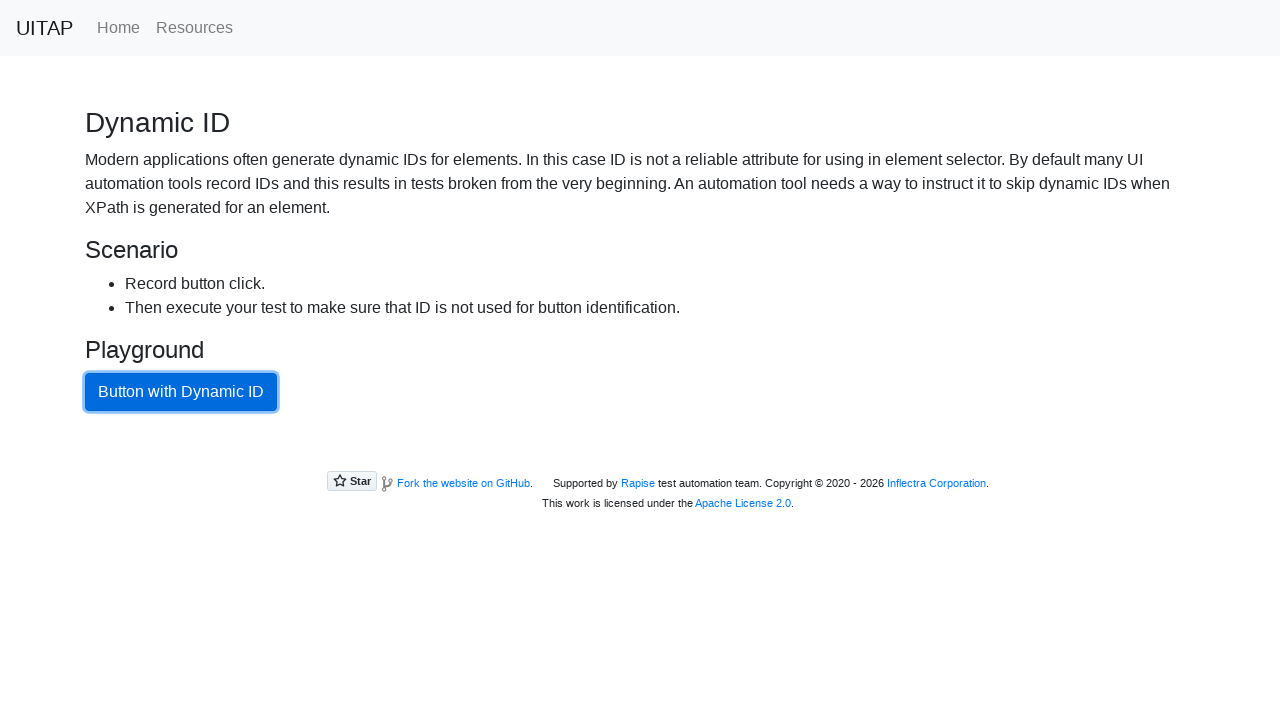

Clicked the blue primary button with dynamic ID at (181, 392) on button.btn.btn-primary
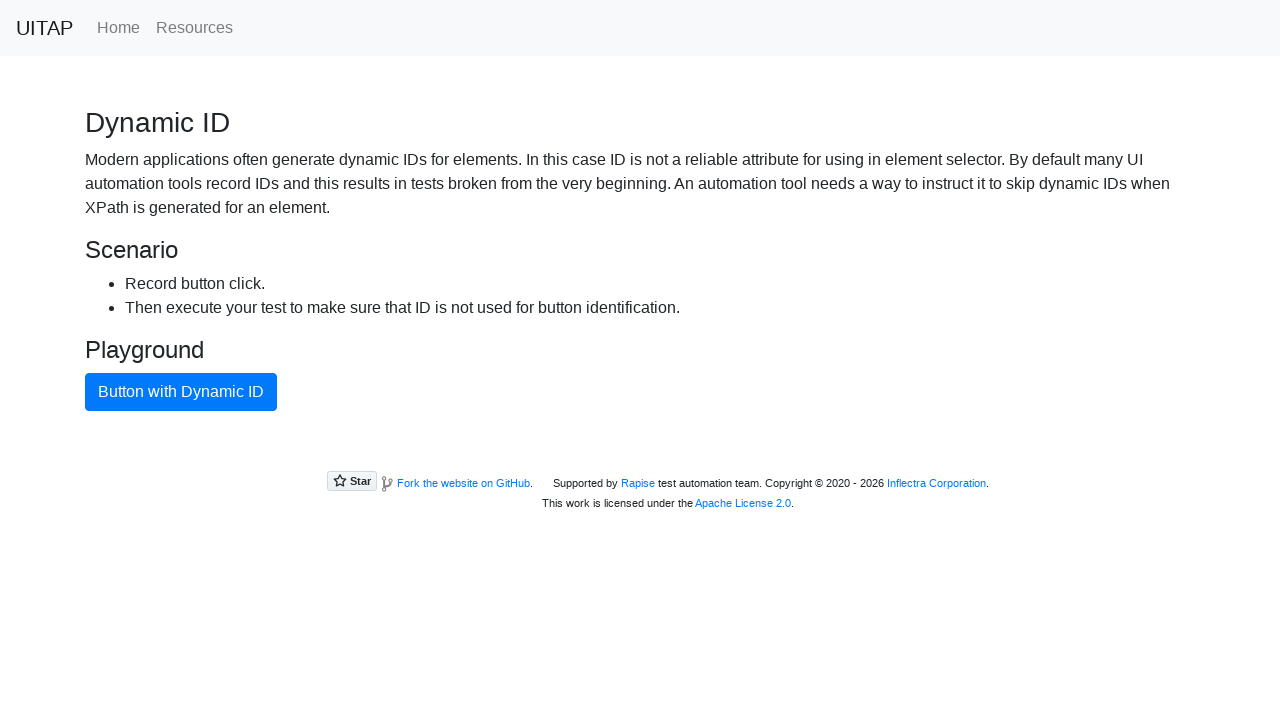

Clicked on the container area at (640, 259) on div.container
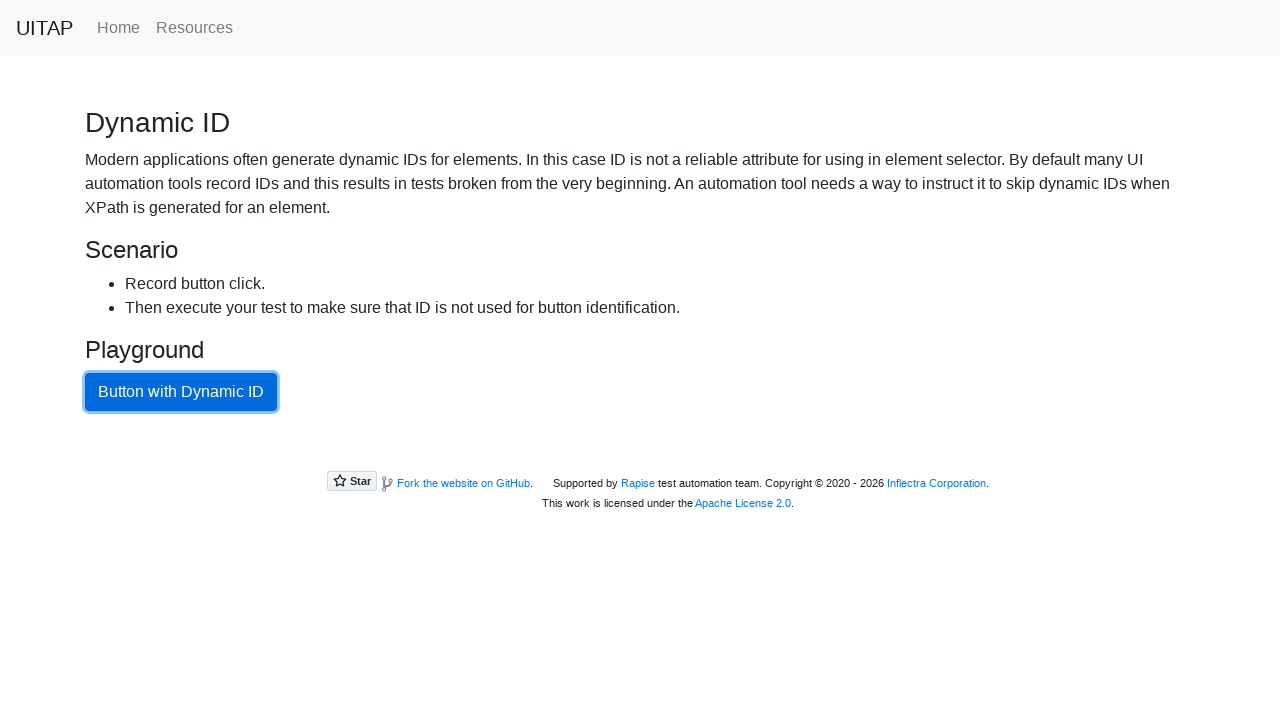

Clicked the blue primary button with dynamic ID at (181, 392) on button.btn.btn-primary
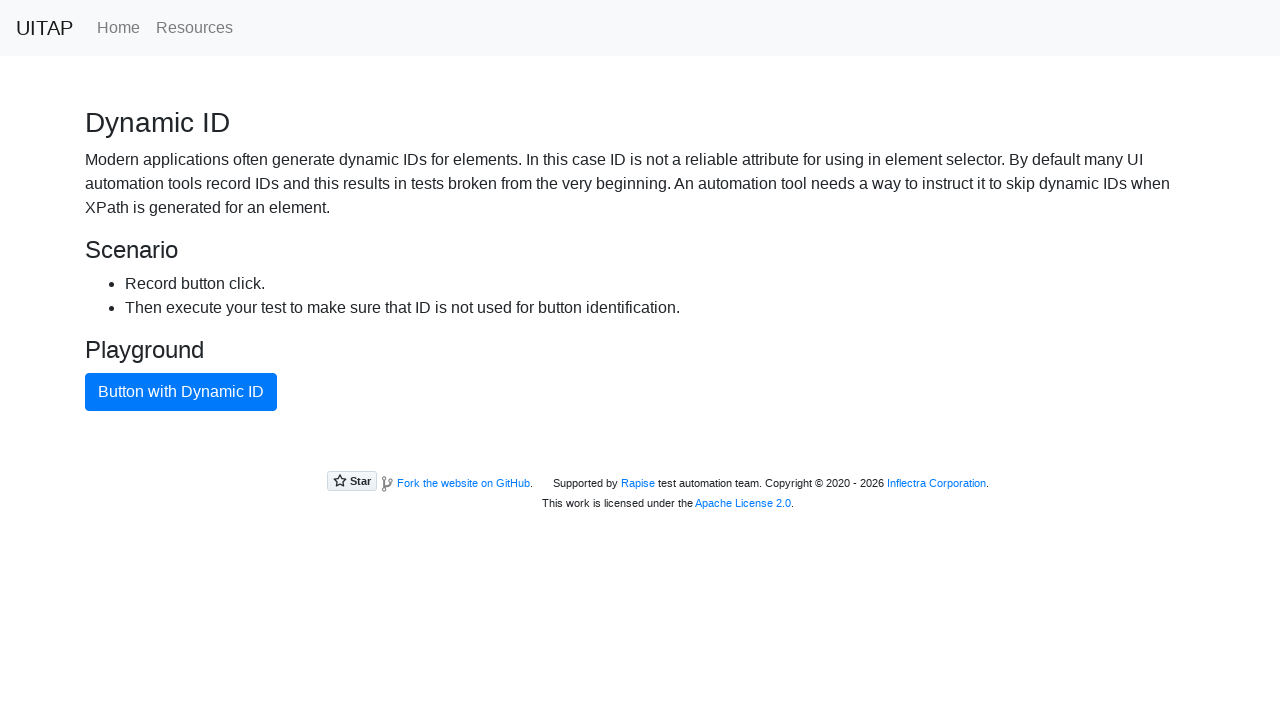

Clicked on the container area at (640, 259) on div.container
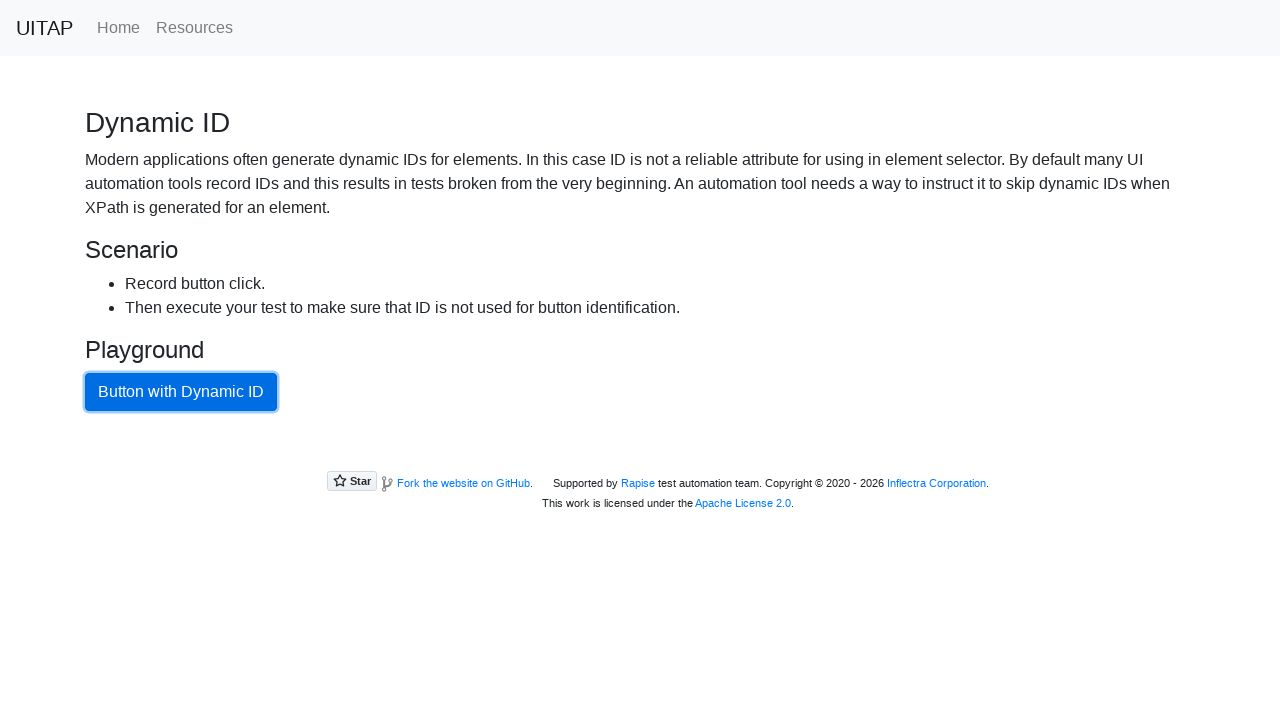

Clicked the blue primary button with dynamic ID at (181, 392) on button.btn.btn-primary
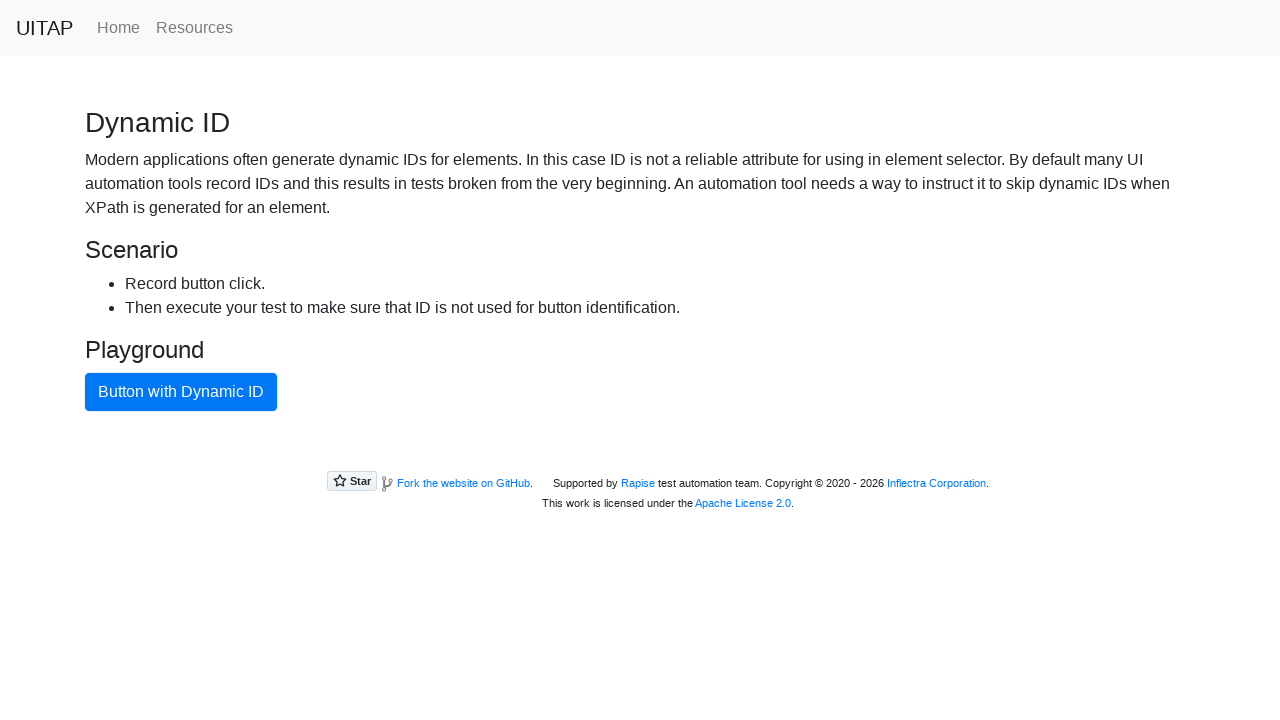

Clicked on the container area at (640, 259) on div.container
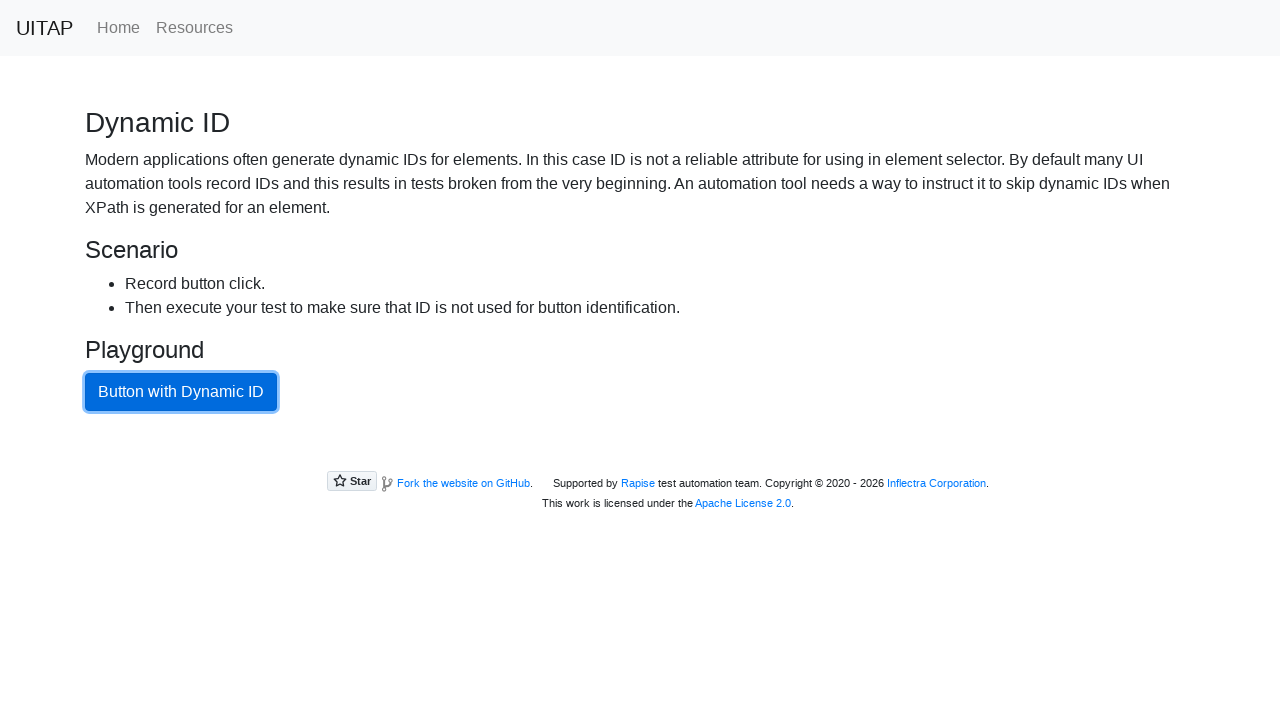

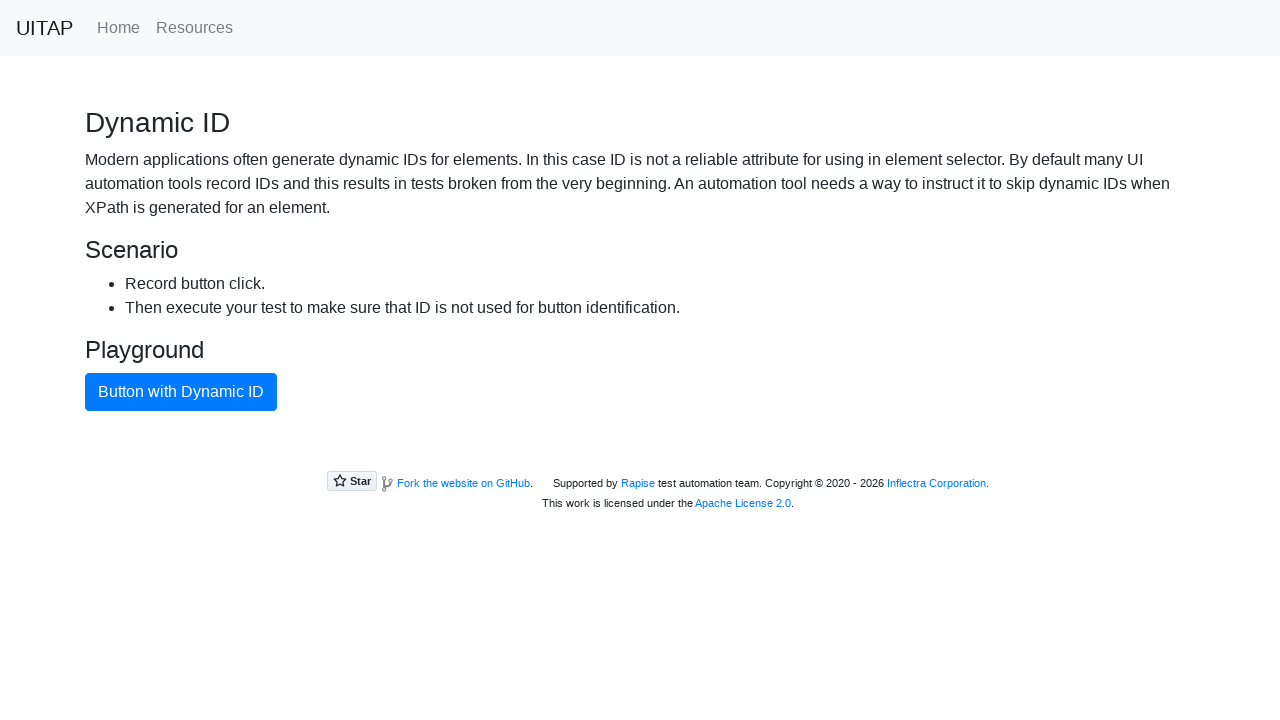